Tests various checkbox interactions including basic checkboxes, favorite language selection, tri-state checkbox, toggle switch, and multiple city selection from a dropdown

Starting URL: https://leafground.com/checkbox.xhtml

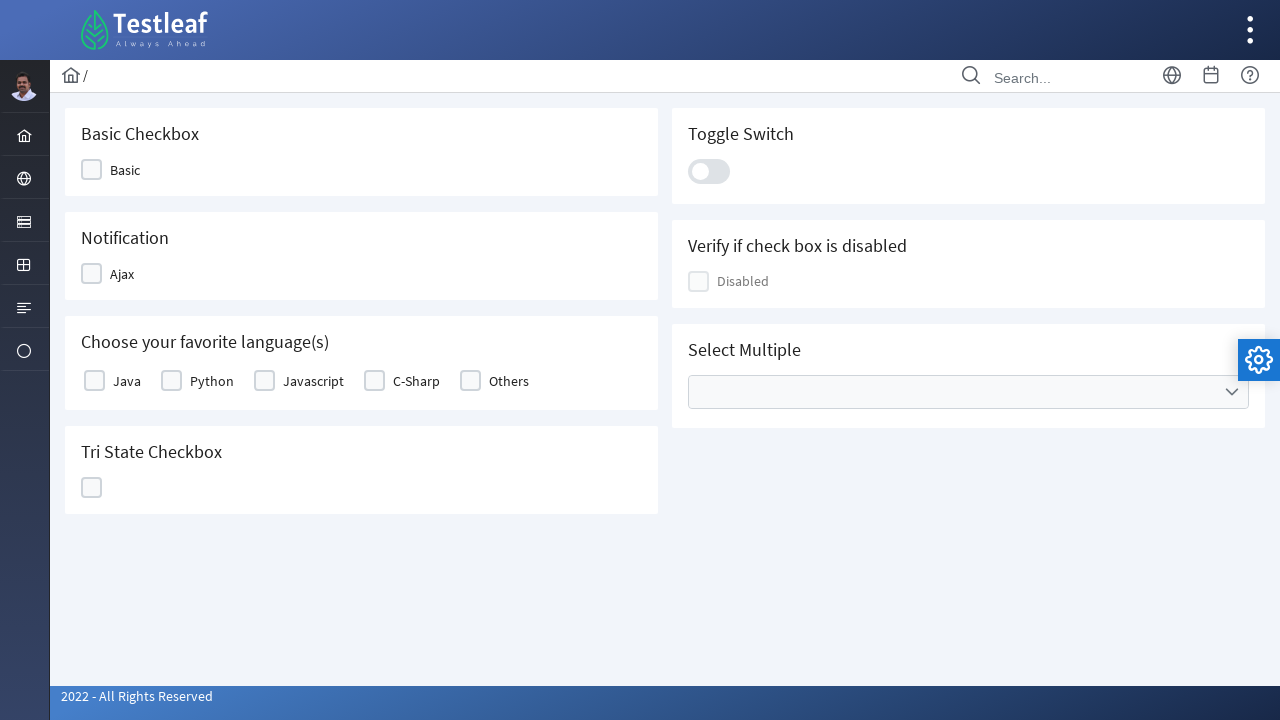

Clicked Basic checkbox at (92, 170) on xpath=//span[text()='Basic']//preceding-sibling::div[contains(@class,'ui-chkbox-
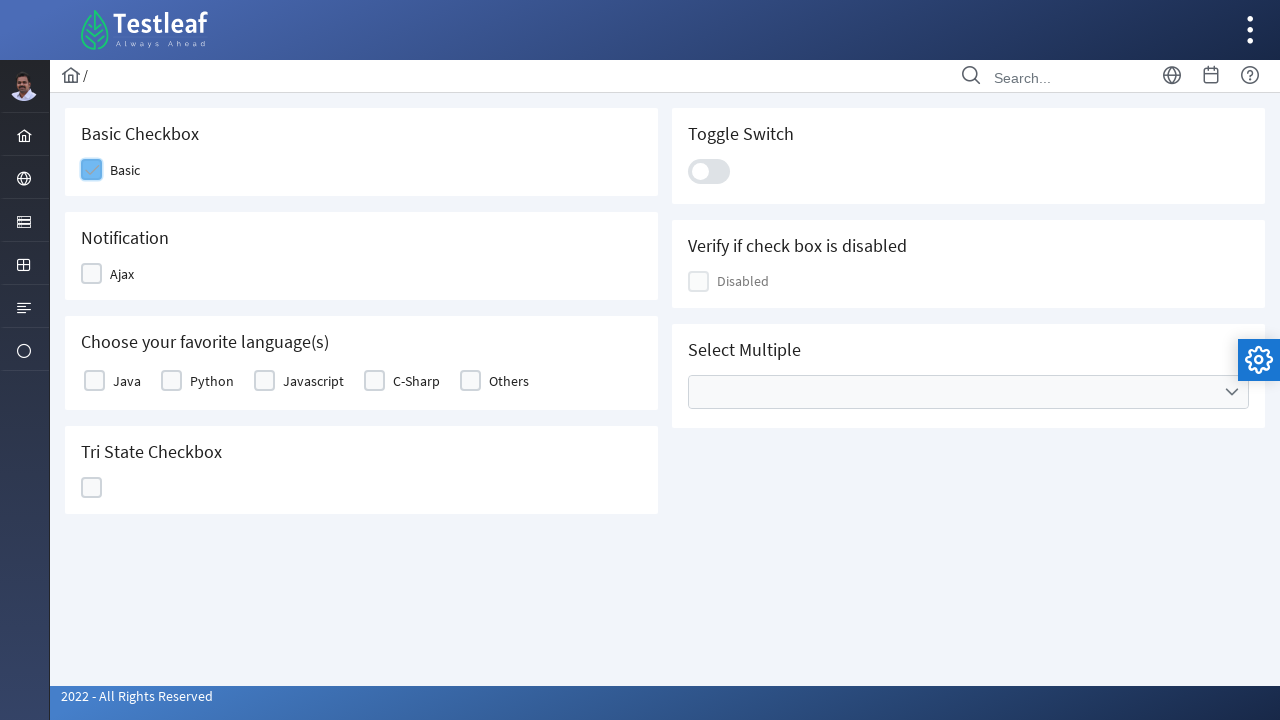

Clicked Ajax checkbox to trigger notification at (92, 274) on xpath=//span[text()='Ajax']//preceding-sibling::div[contains(@class,'ui-chkbox-b
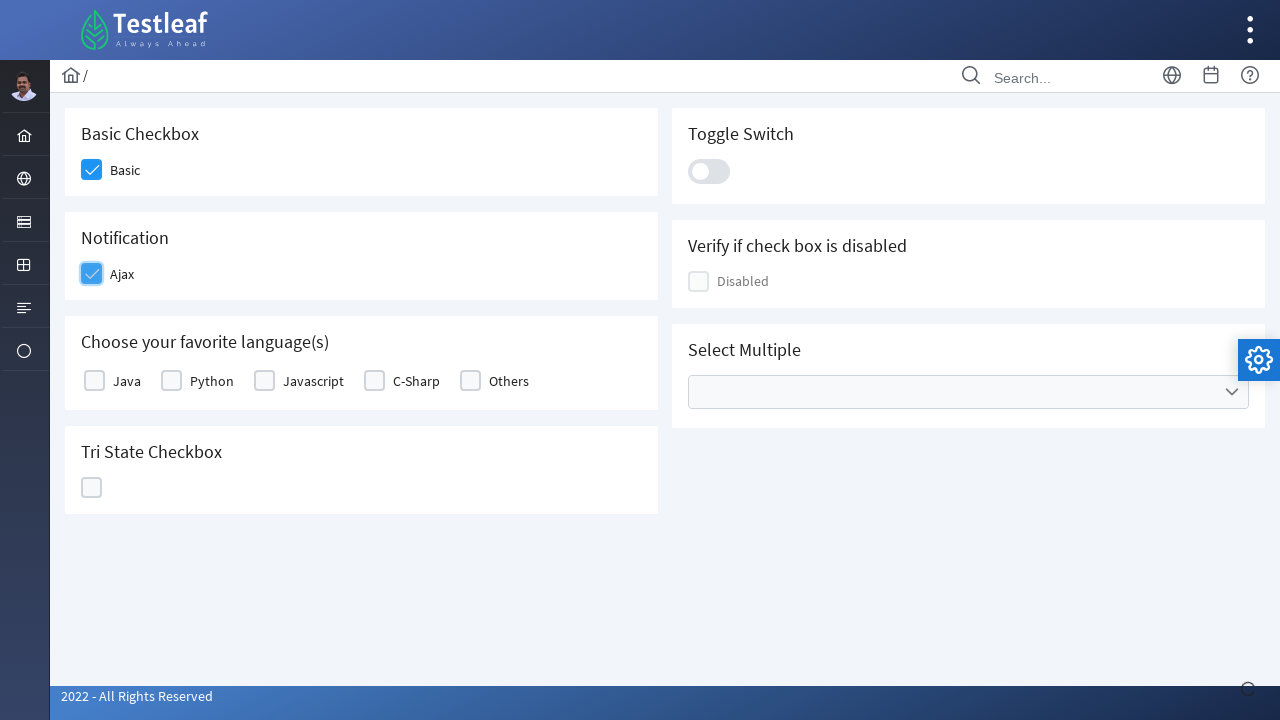

Verified 'Checked' notification is displayed
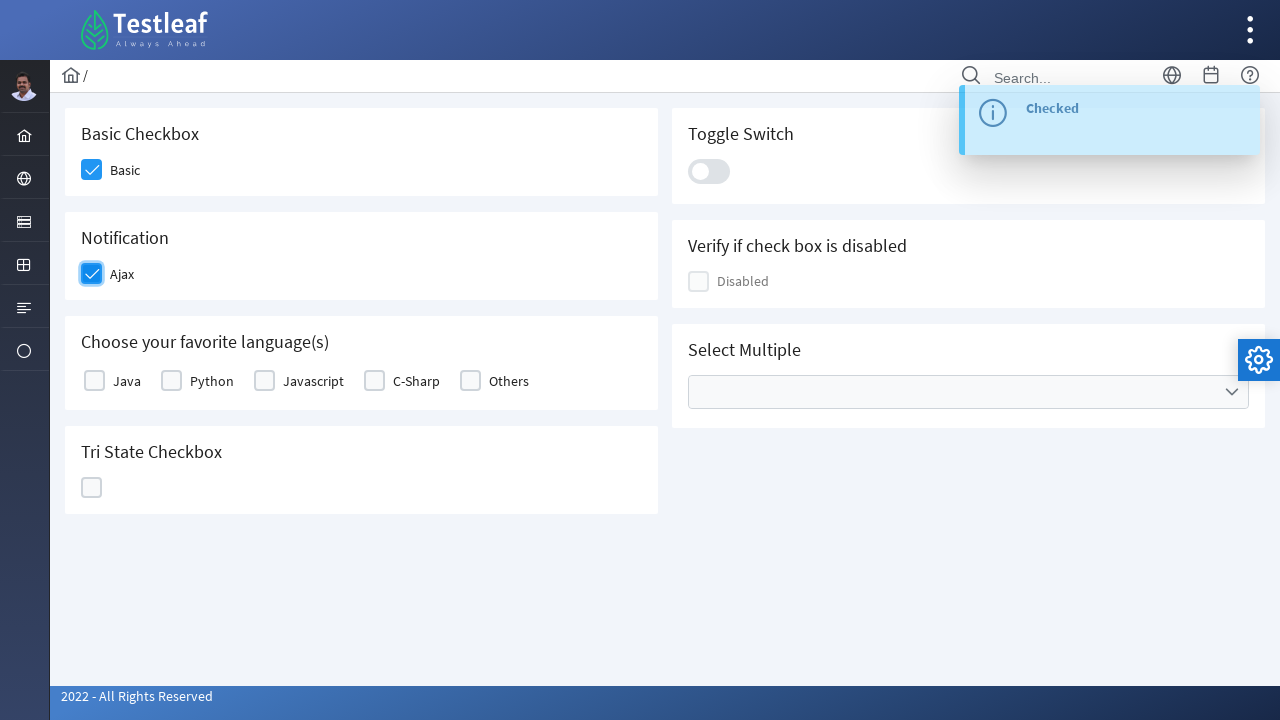

Selected Python as favorite programming language at (212, 381) on xpath=//label[text()='Python']
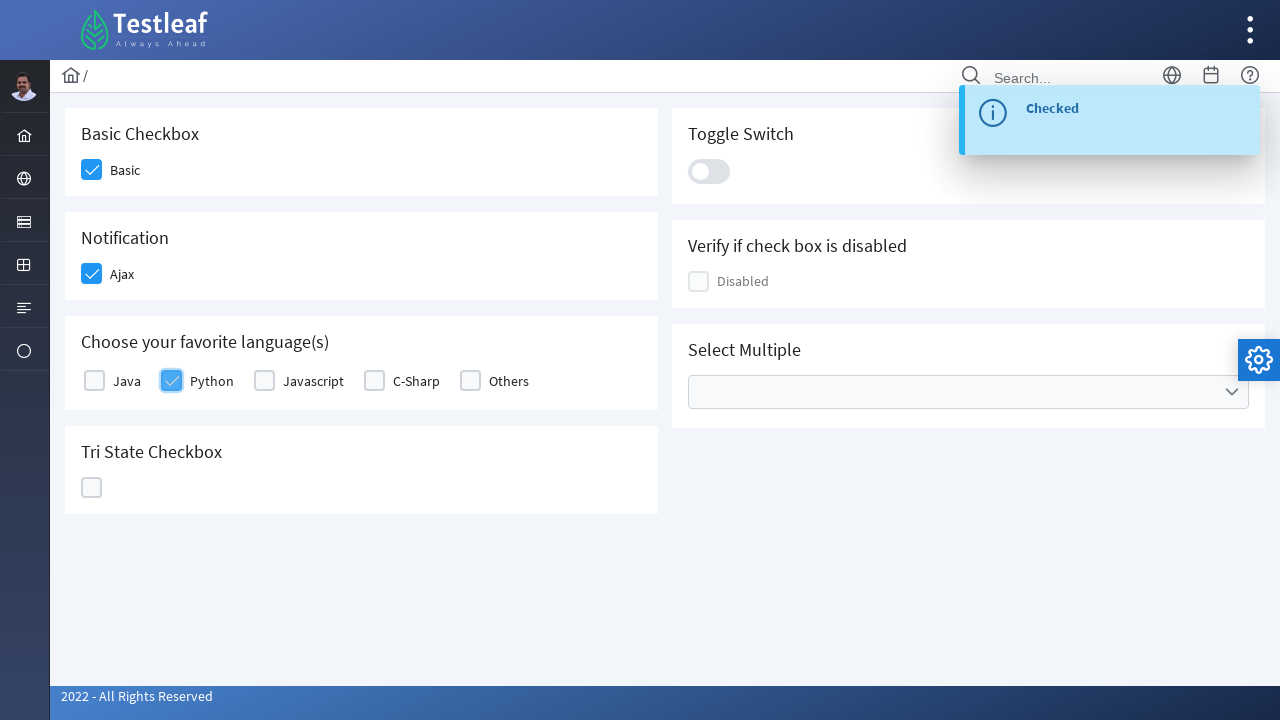

Selected Java as favorite programming language at (127, 381) on xpath=//label[text()='Java']
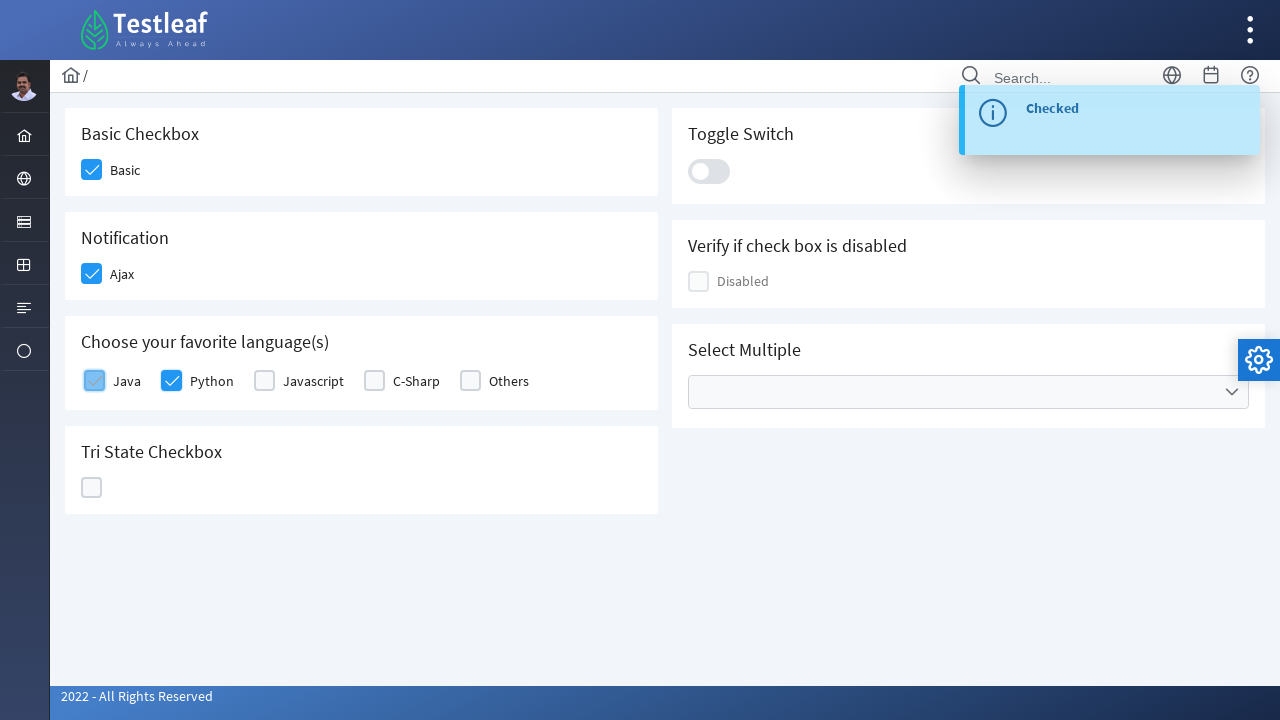

Clicked Tri-state checkbox at (92, 488) on (//div[contains(@id,'TriState')]//div)[2]
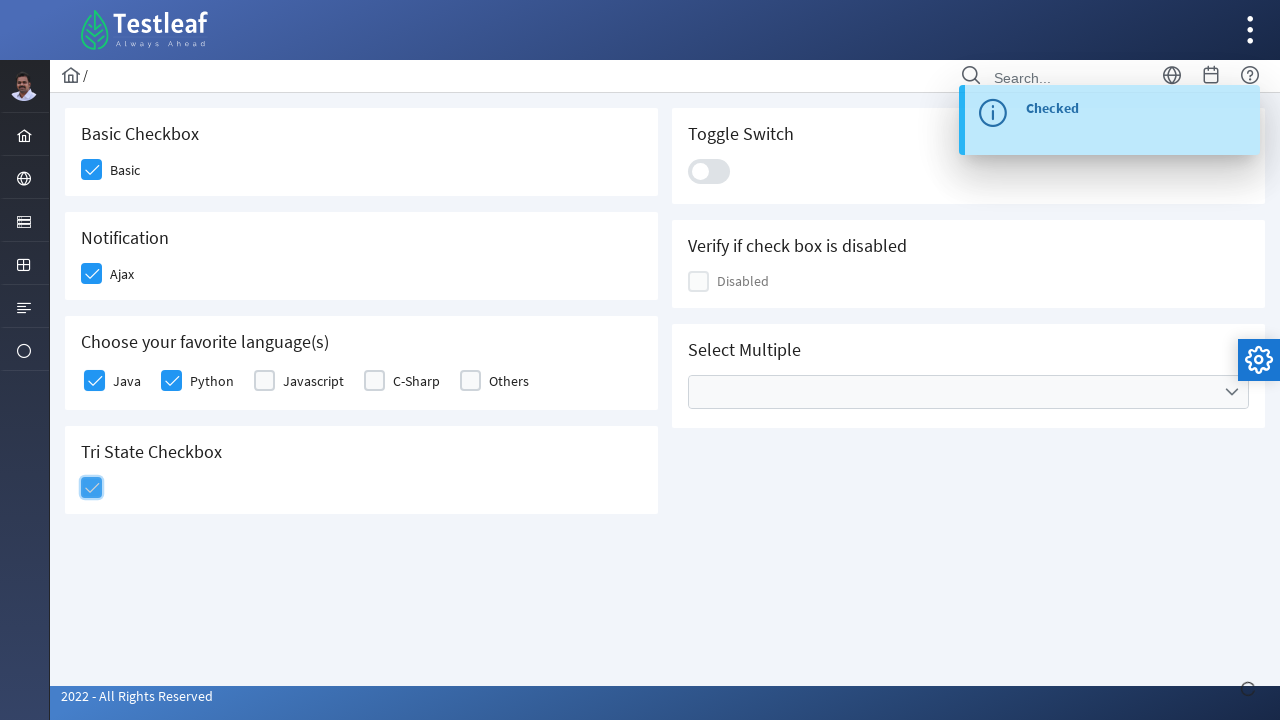

Verified state change message appeared for tri-state checkbox
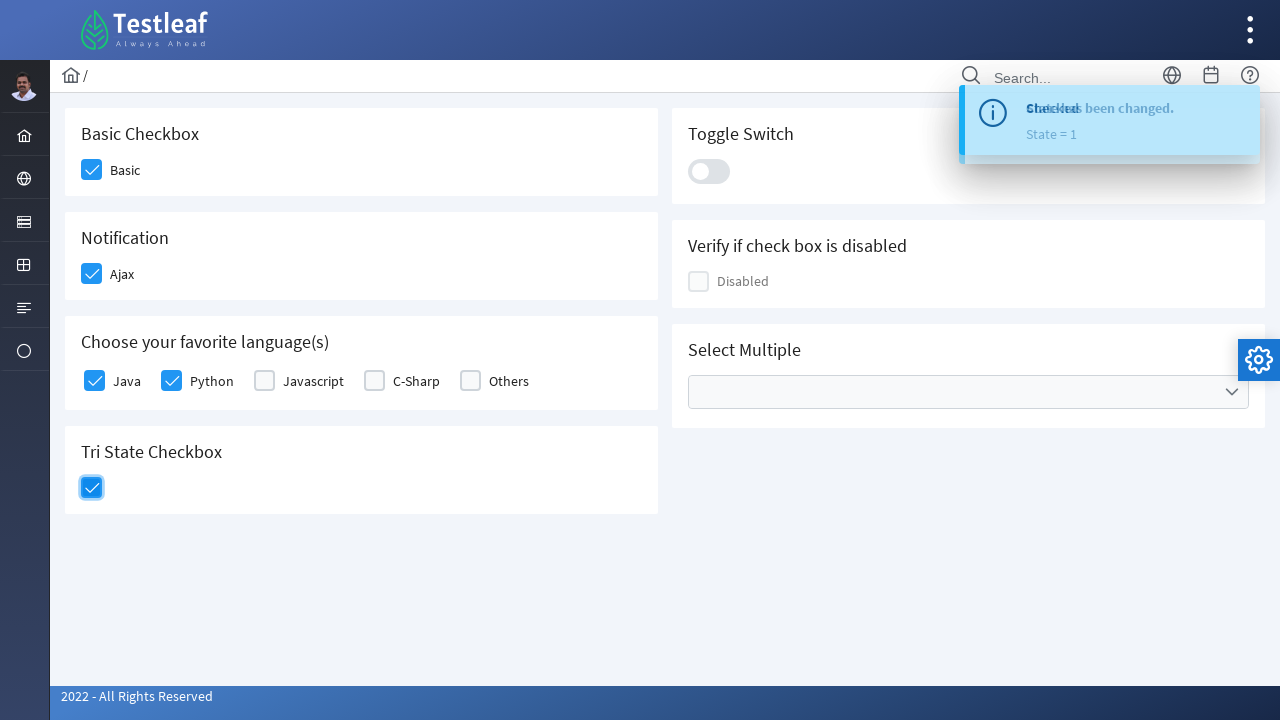

Clicked toggle switch at (709, 171) on xpath=//div[@class='ui-toggleswitch-slider']
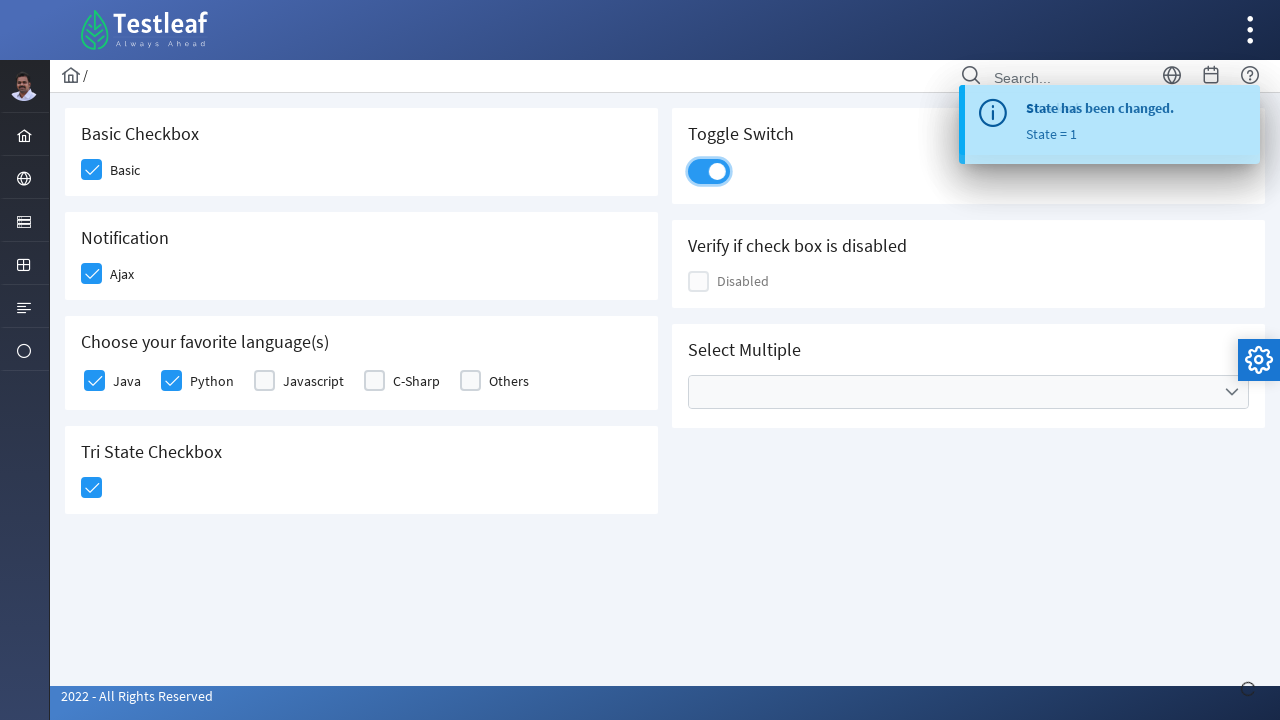

Verified toggle switch notification appeared
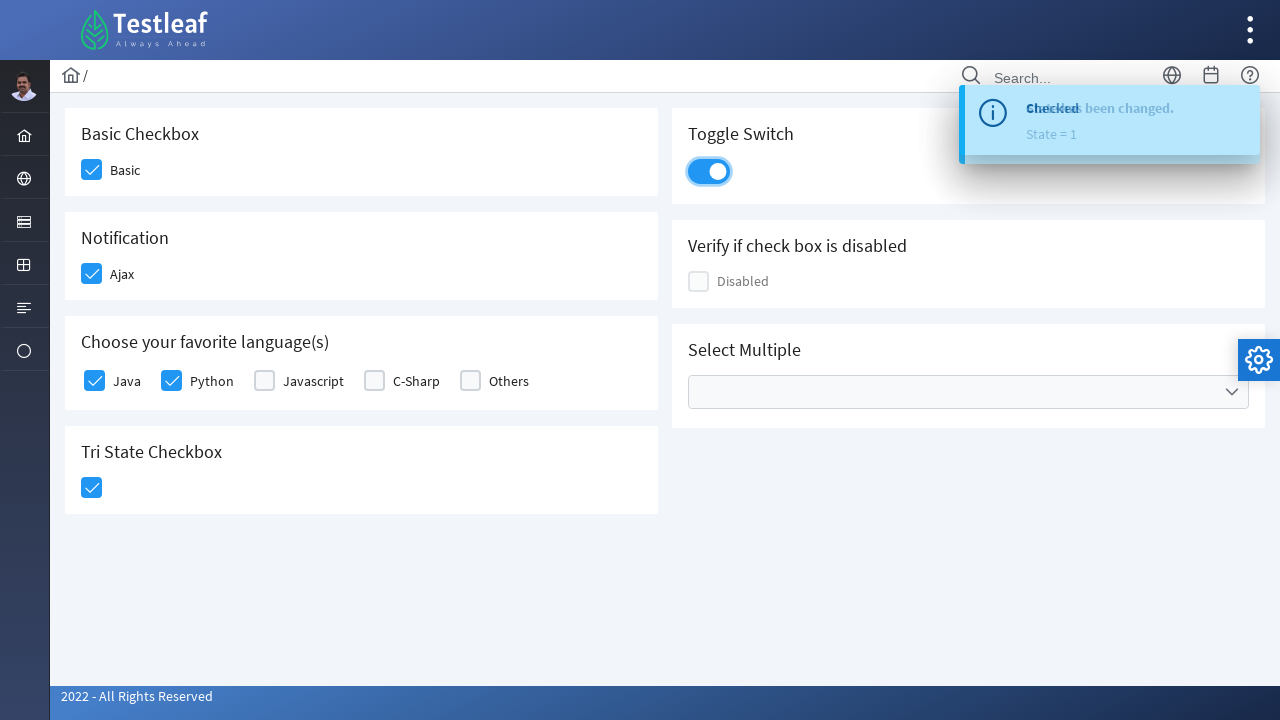

Opened cities dropdown menu at (968, 392) on xpath=//ul[@data-label='Cities']
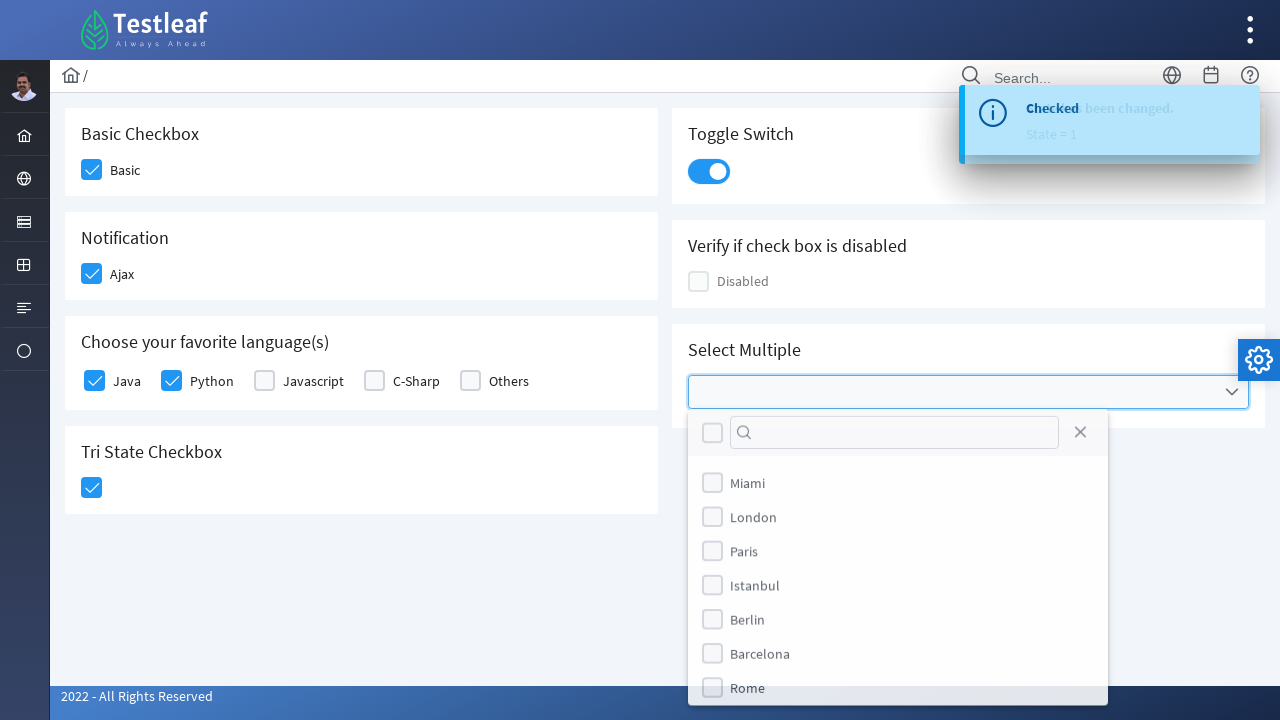

Selected Paris from cities dropdown at (712, 554) on xpath=//li[@data-item-value='Paris']//div[contains(@class,'ui-state-default')]
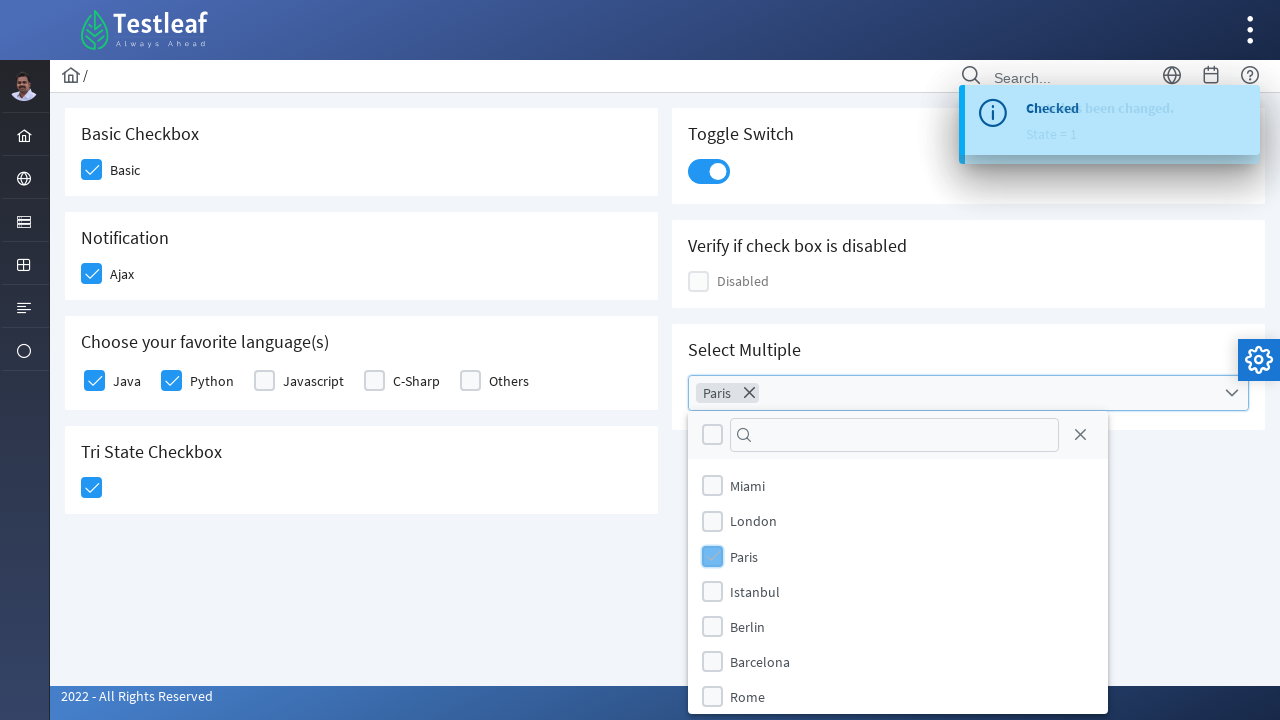

Selected Rome from cities dropdown at (712, 697) on xpath=//li[@data-item-value='Rome']//div[contains(@class,'ui-state-default')]
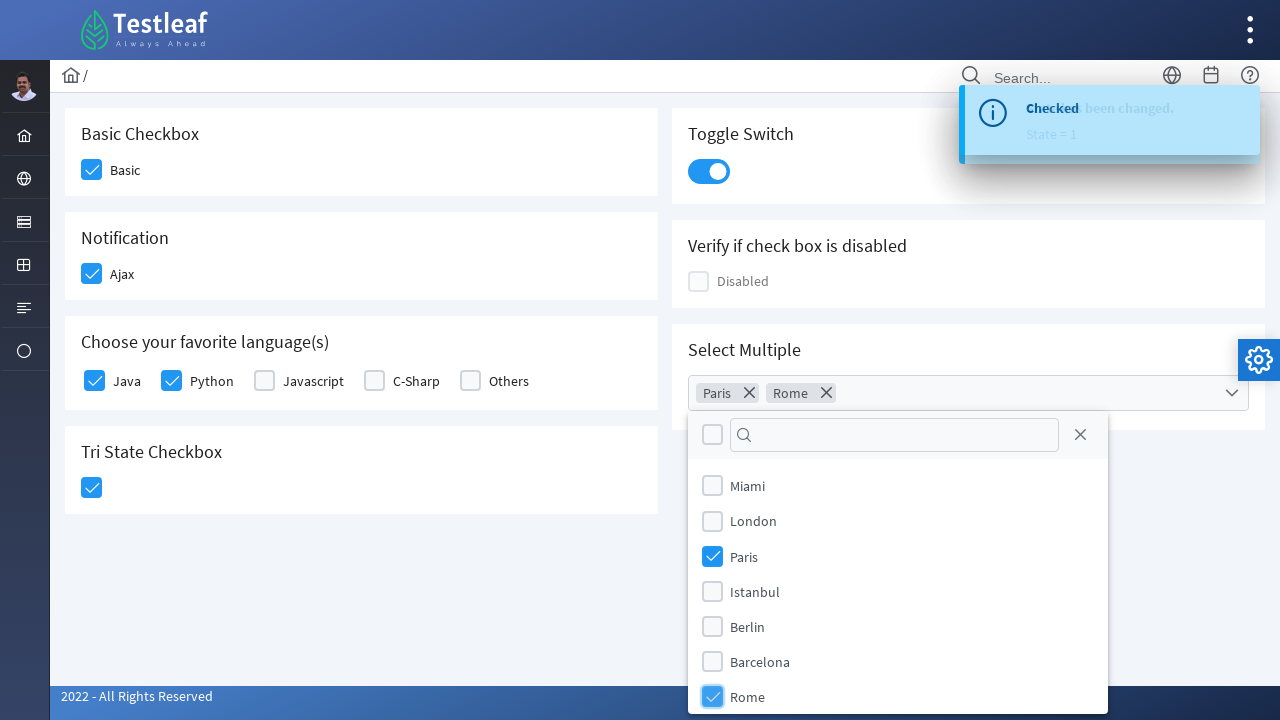

Closed cities dropdown menu at (1080, 435) on xpath=//a[@aria-label='Close']//span
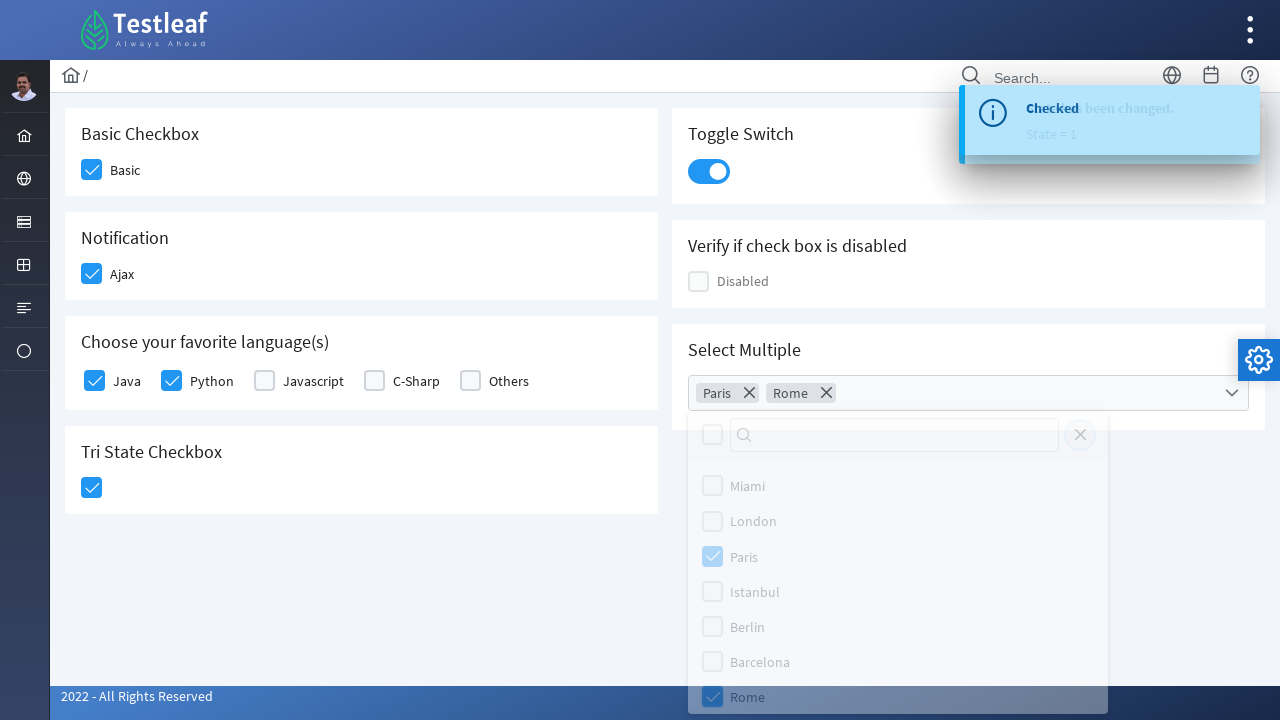

Verified Paris is displayed in selected cities
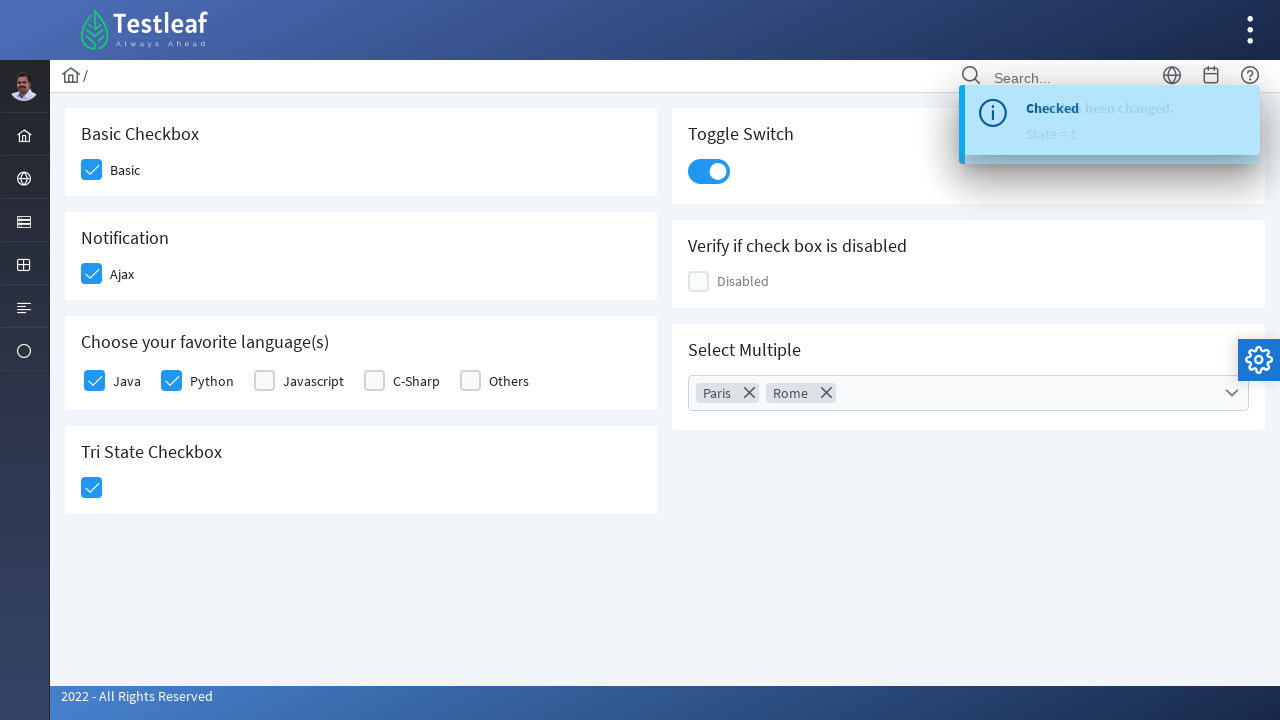

Verified Rome is displayed in selected cities
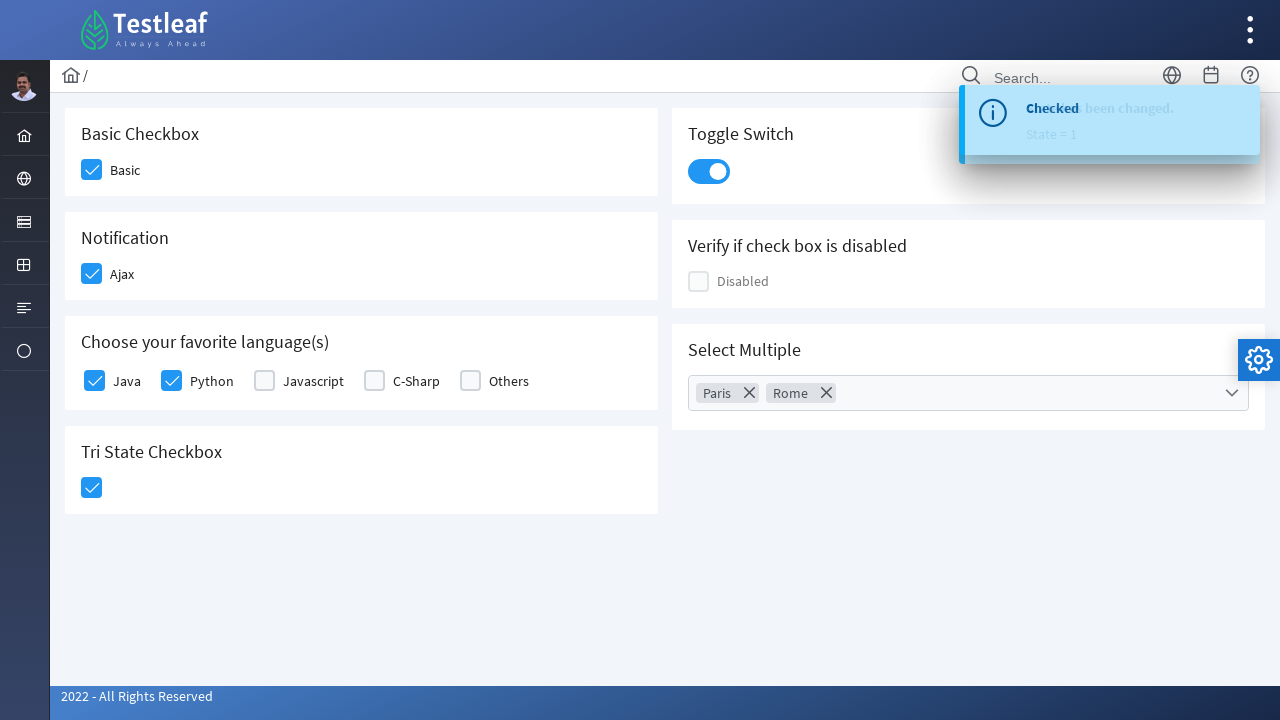

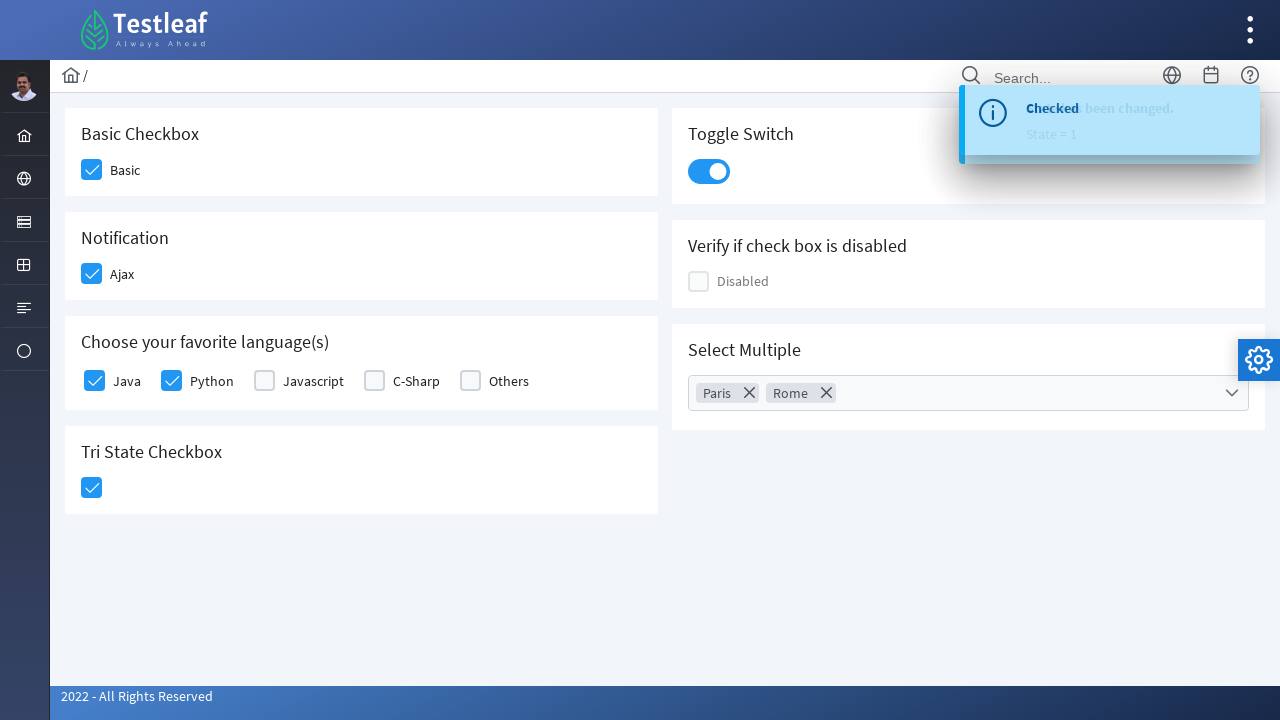